Tests the resizable jQuery UI component by dragging the resize handle to expand the element by 200 pixels in both width and height

Starting URL: https://jqueryui.com/resources/demos/resizable/default.html

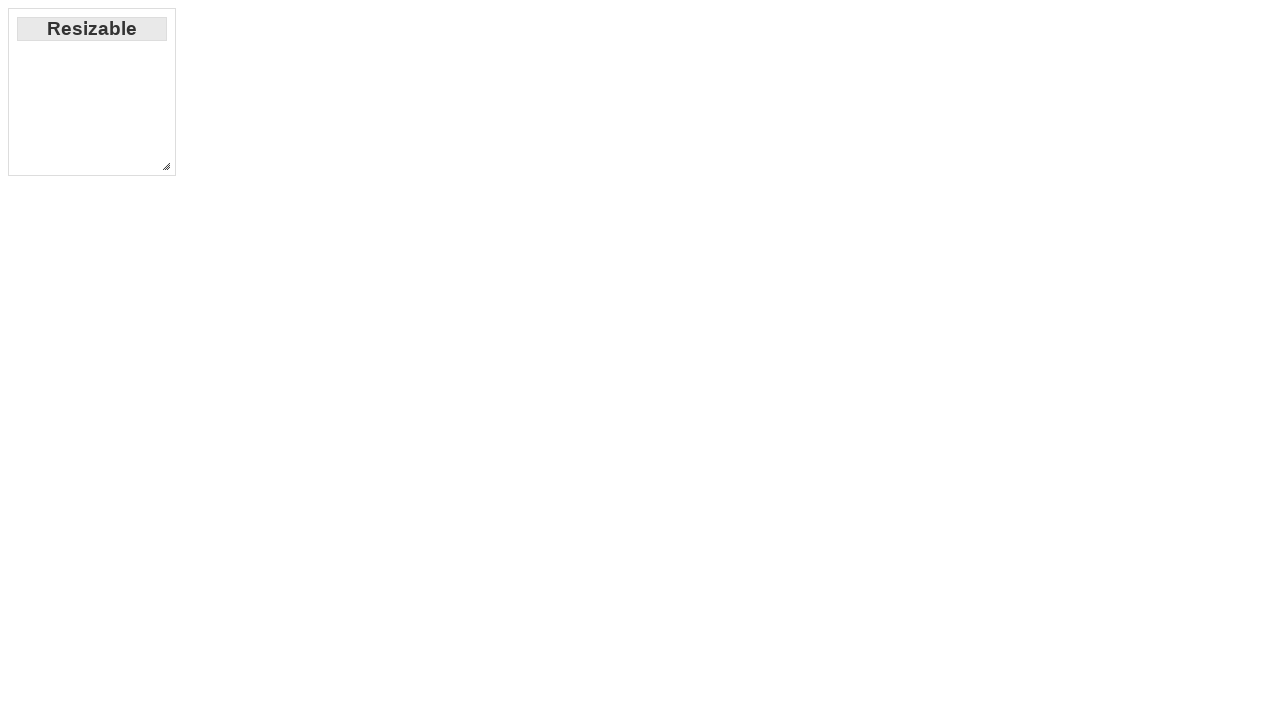

Located the resizable handle element
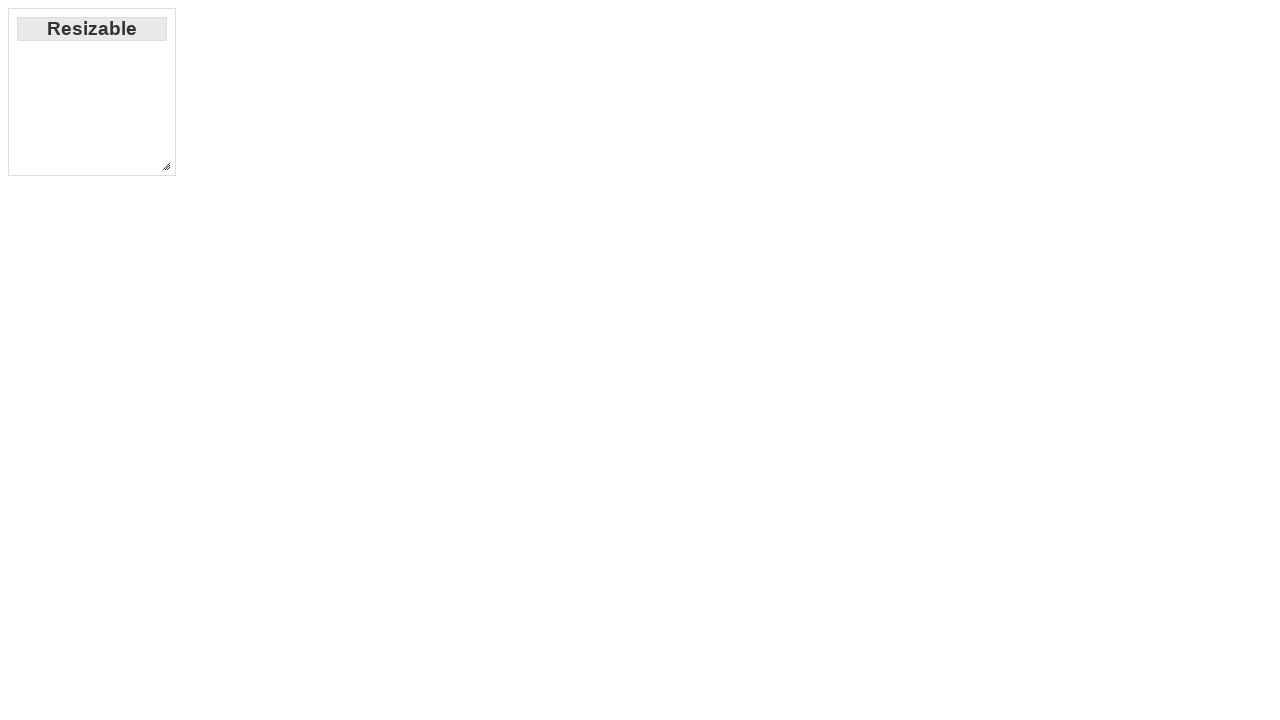

Resizable handle is now visible
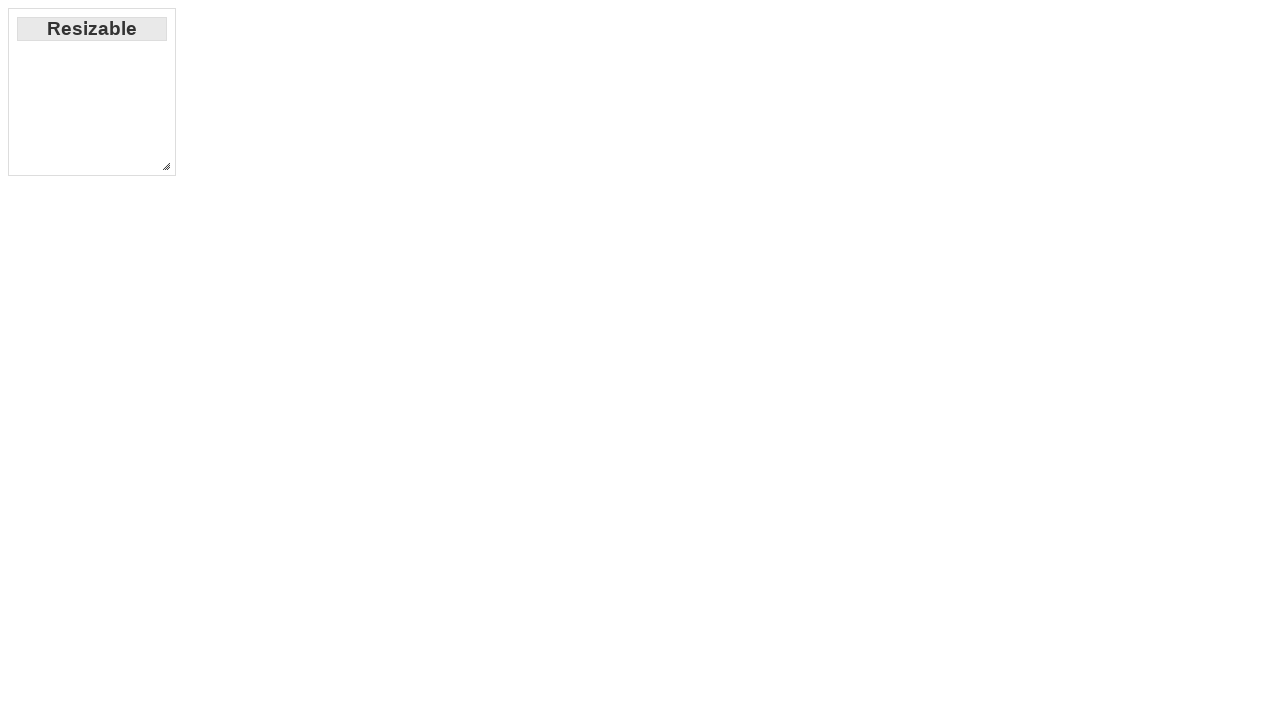

Retrieved bounding box of the resize handle
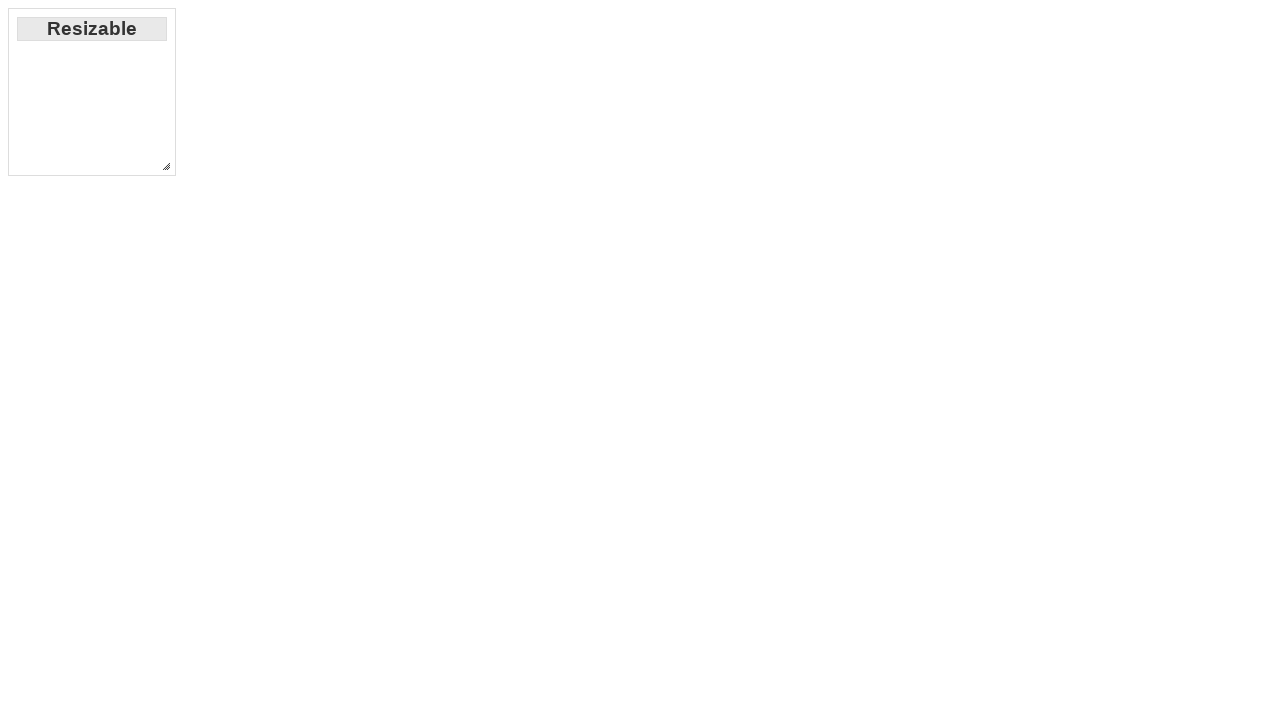

Moved mouse to center of resize handle at (166, 166)
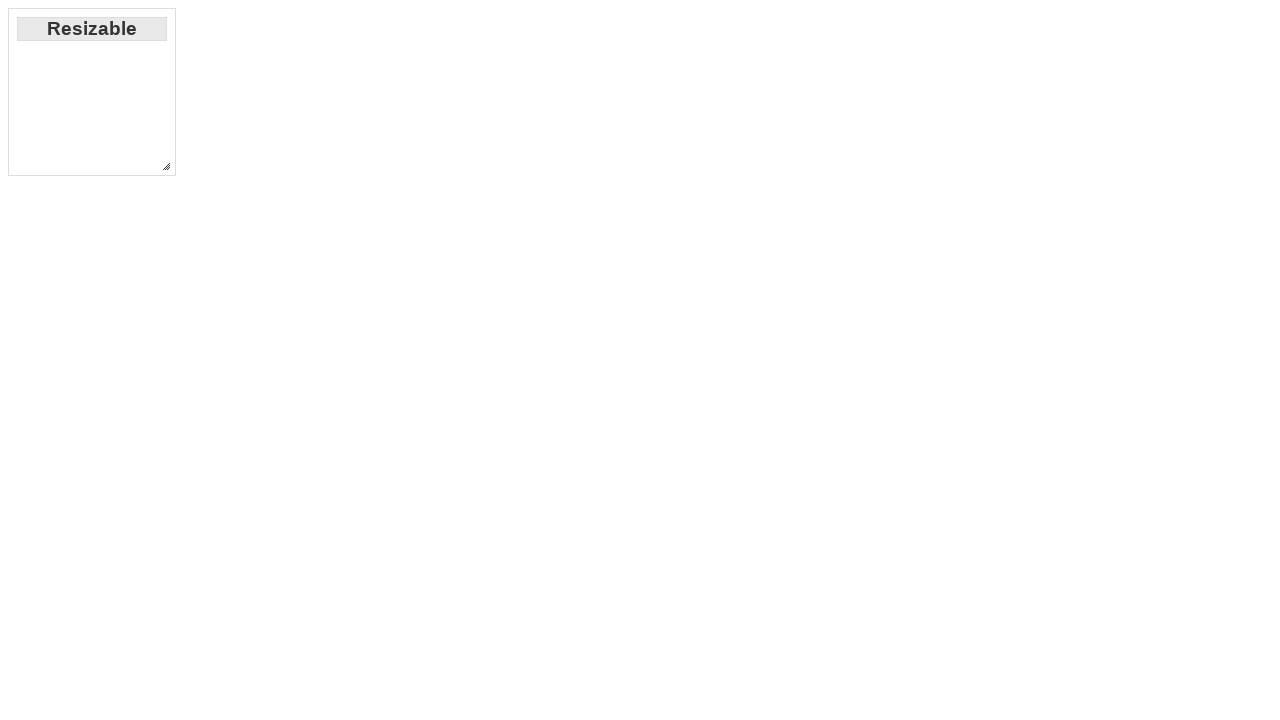

Mouse button pressed down on resize handle at (166, 166)
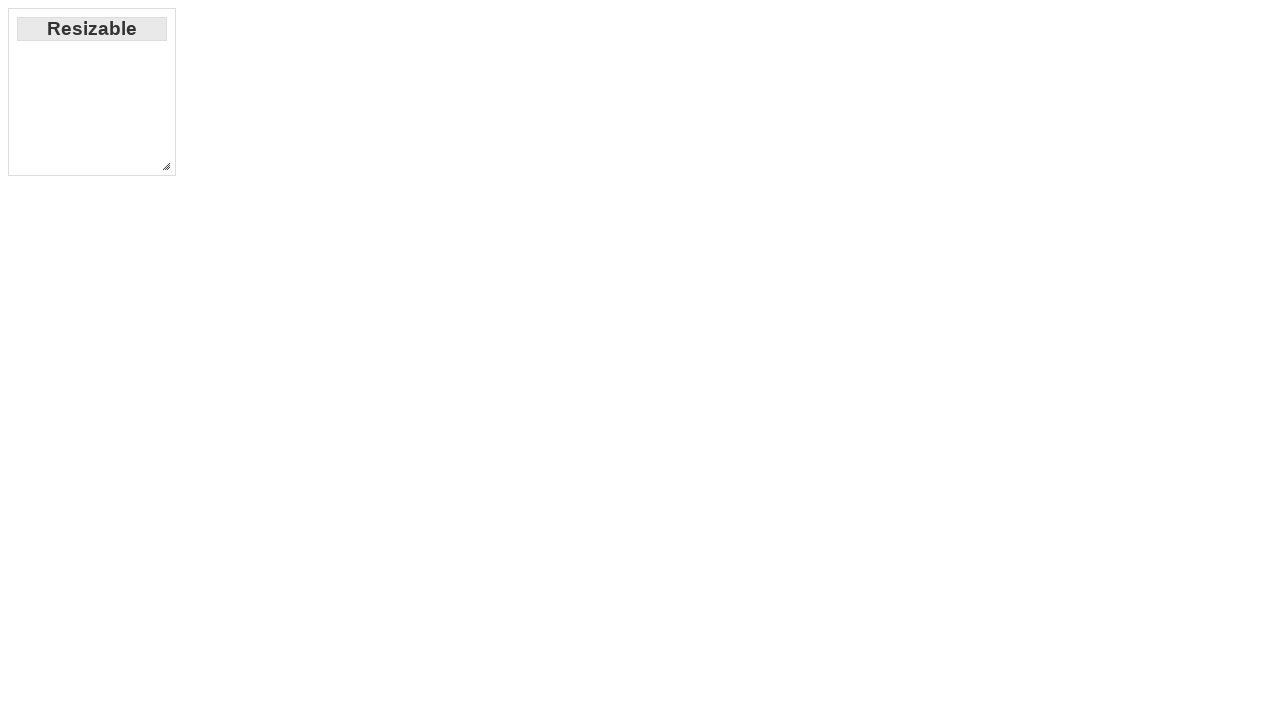

Dragged resize handle 200 pixels right and 200 pixels down at (366, 366)
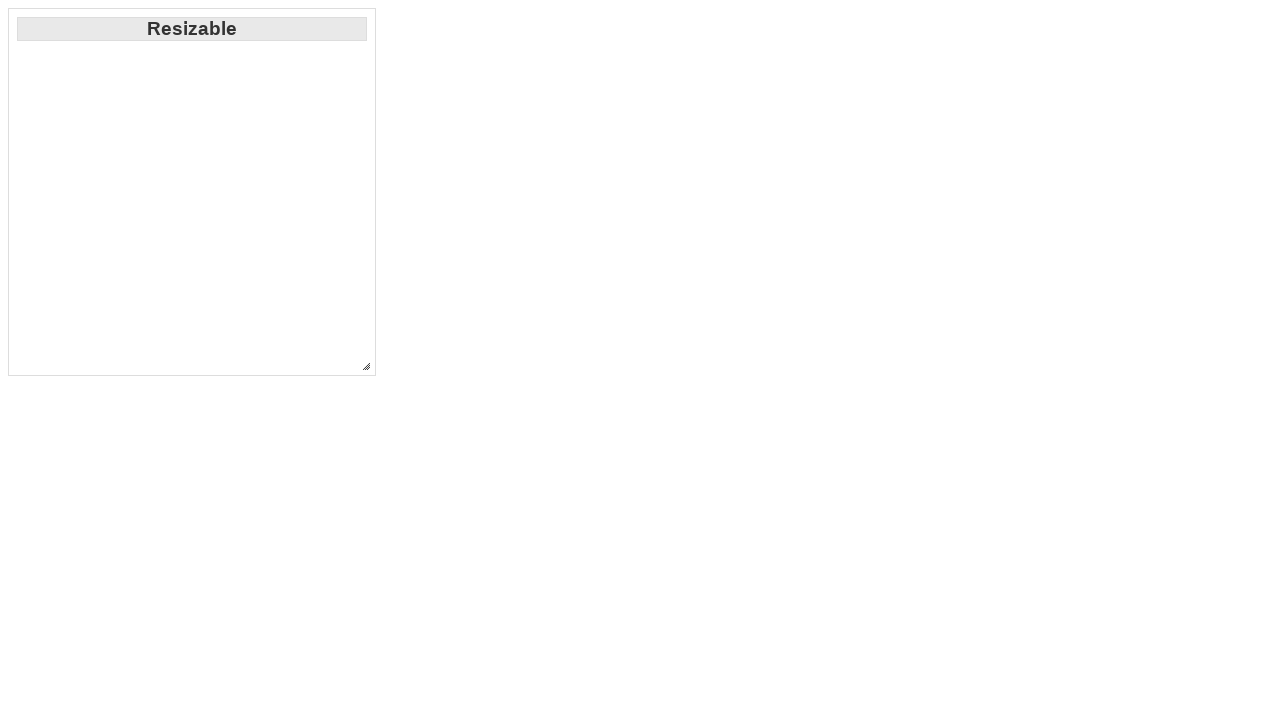

Mouse button released, resize operation completed at (366, 366)
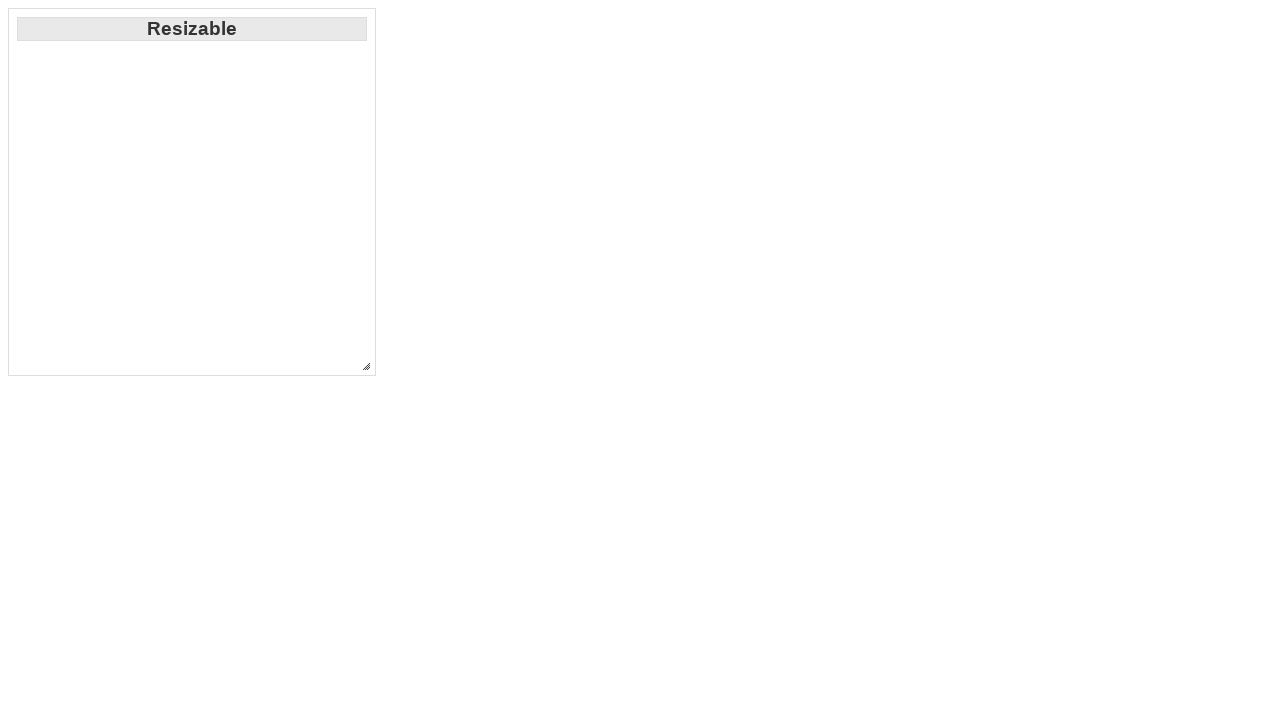

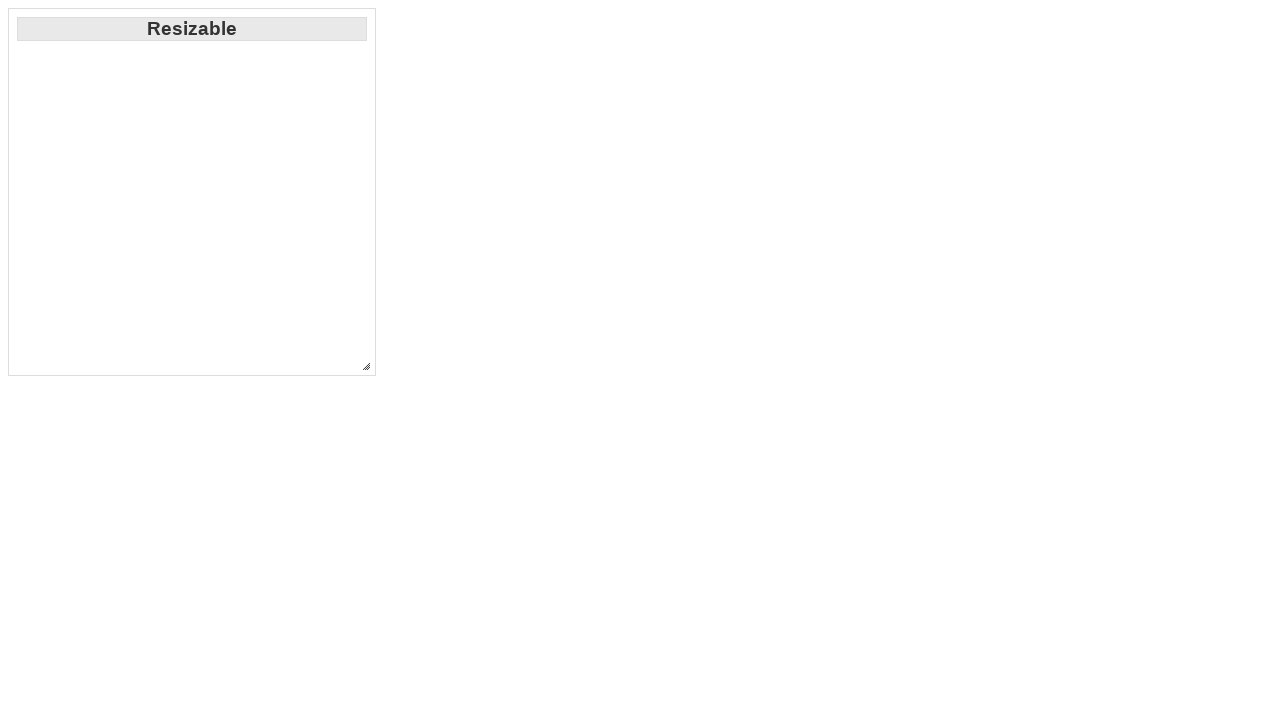